Tests scrolling functionality on a webpage using different scrolling methods and then clicks on a link

Starting URL: https://loopcamp.vercel.app/

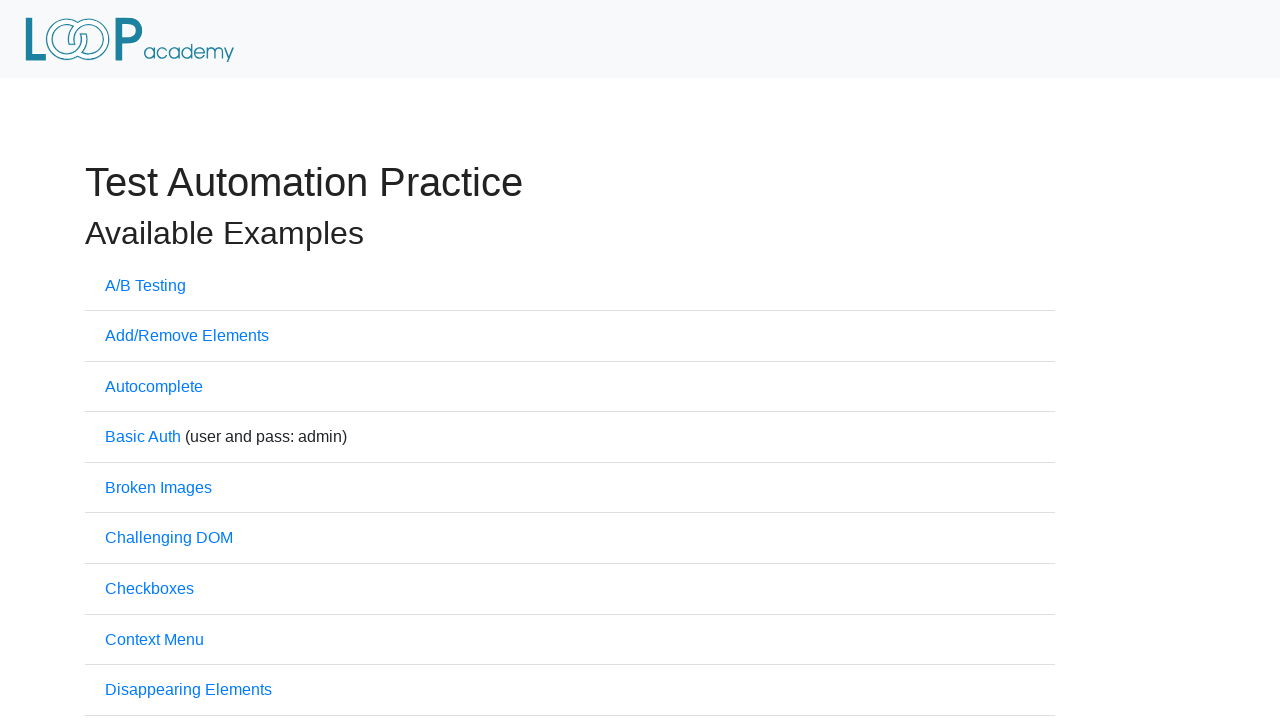

Located the loopcamp.io link element
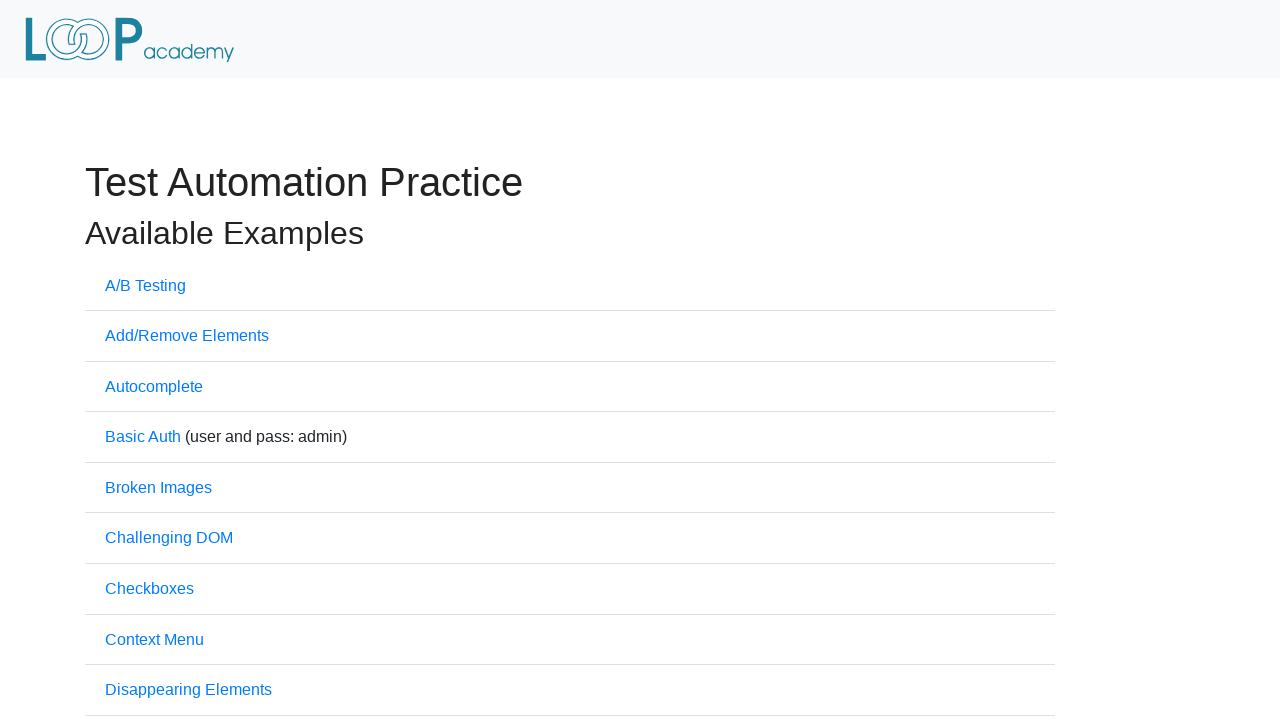

Scrolled to the link element using scrollIntoView
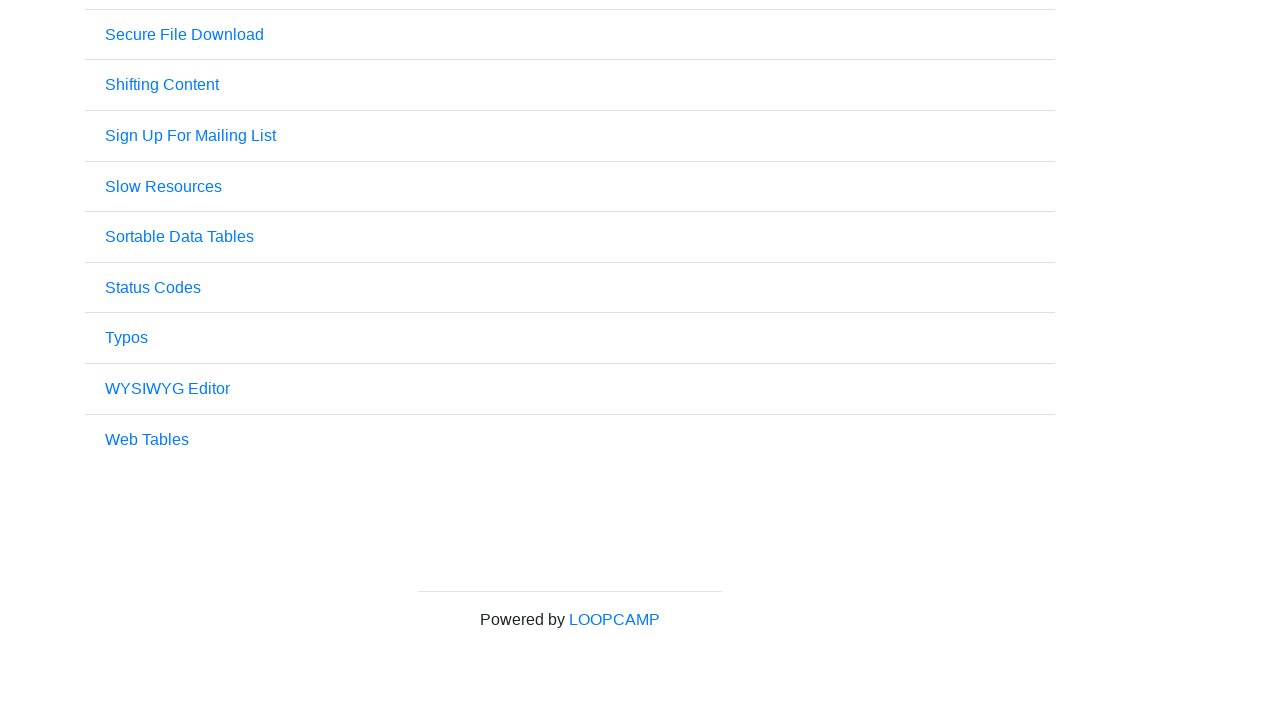

Clicked the loopcamp.io link using JavaScript
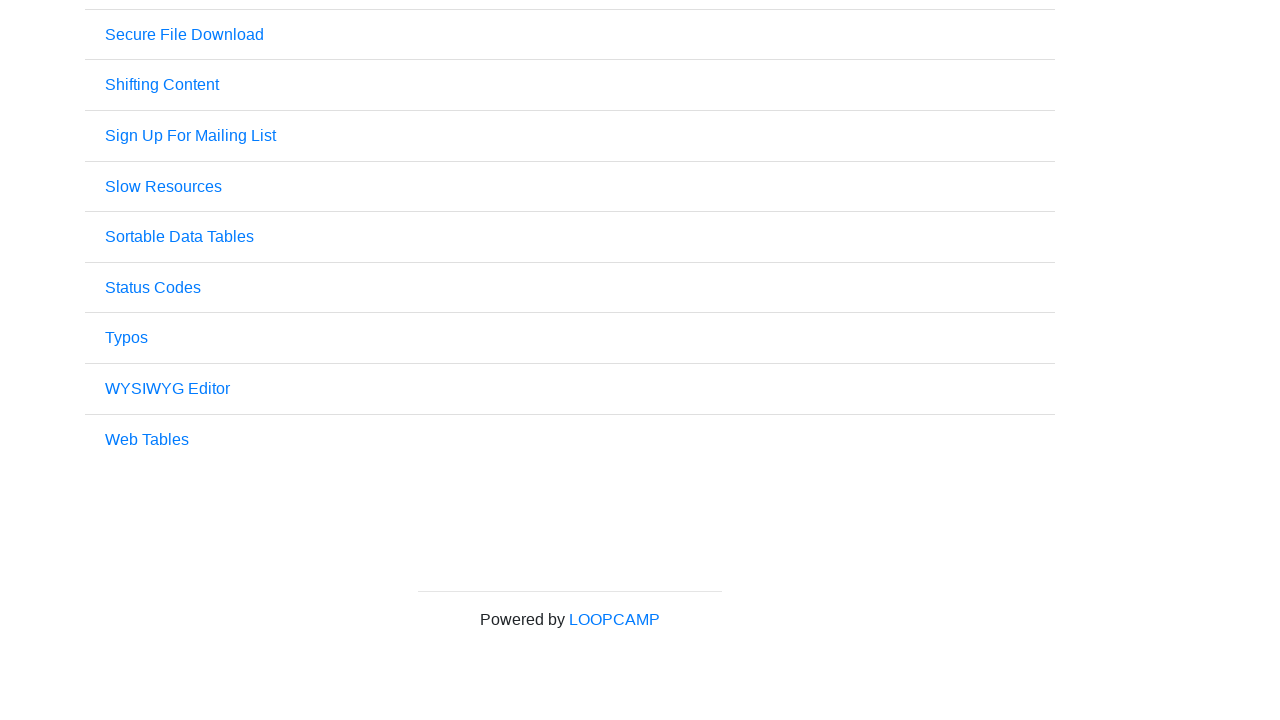

Scrolled down 500 pixels using window.scroll
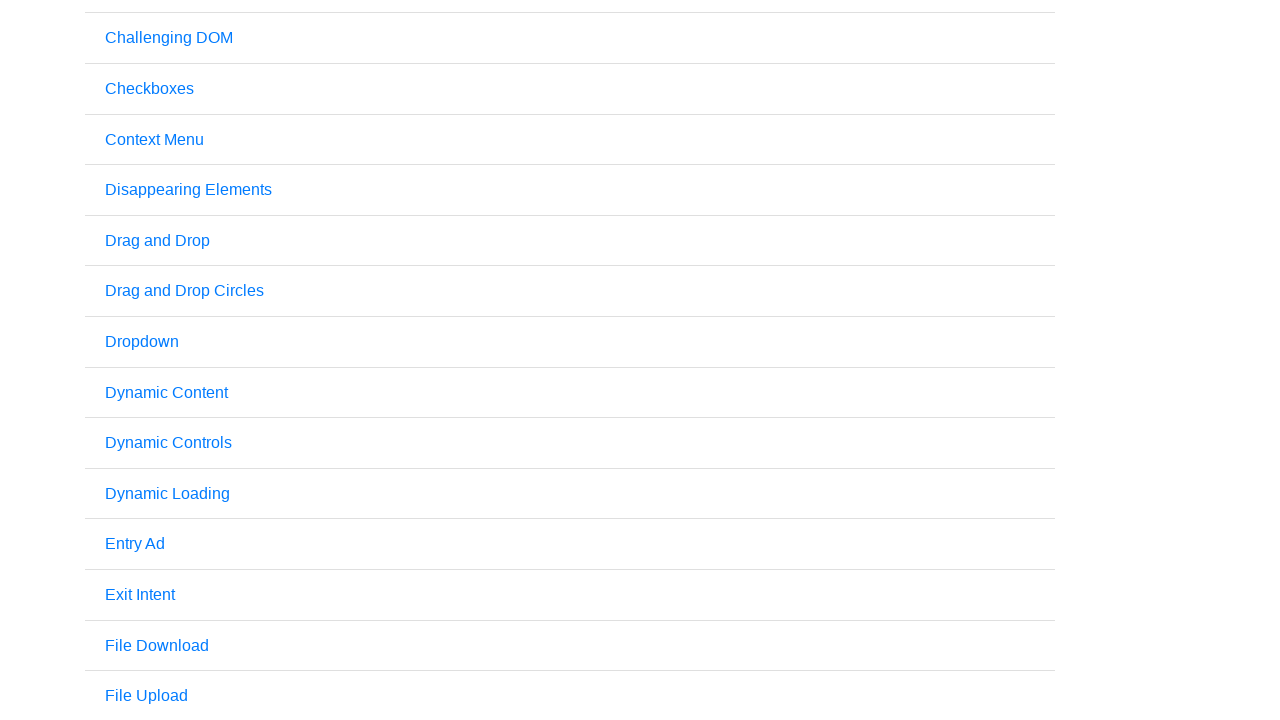

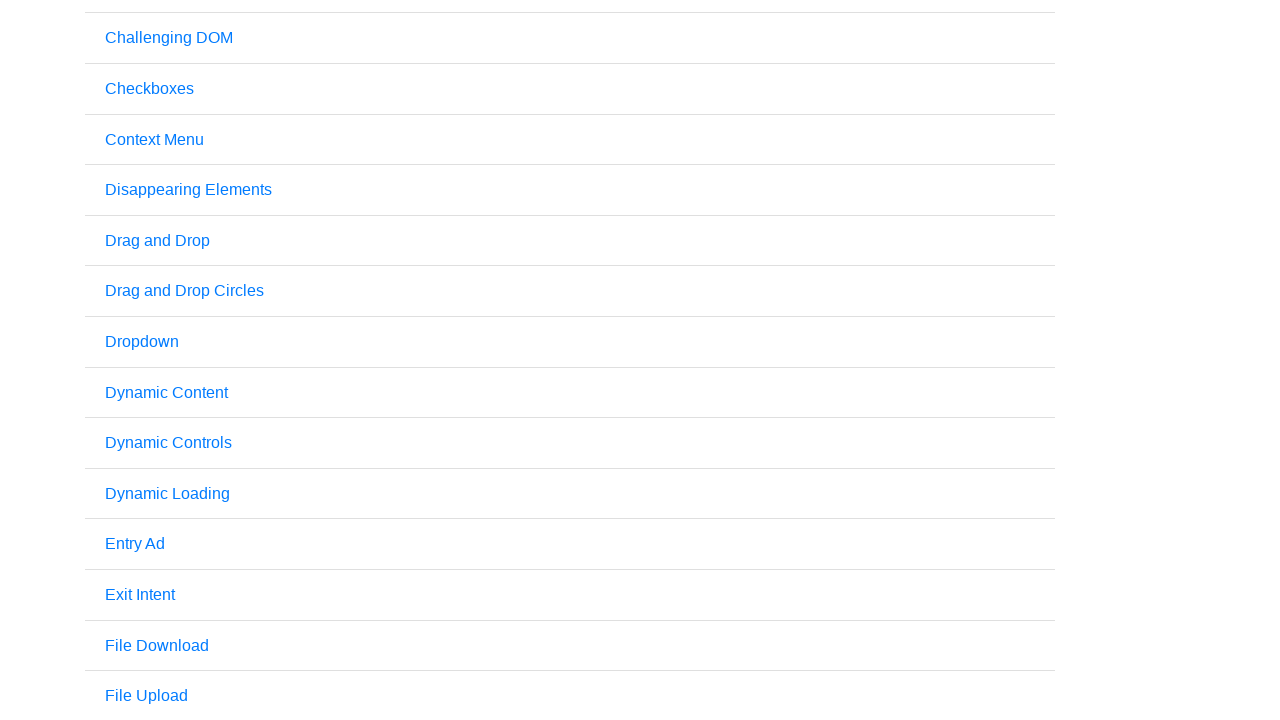